Tests the select dropdown by selecting options by index and value

Starting URL: https://bonigarcia.dev/selenium-webdriver-java/web-form.html

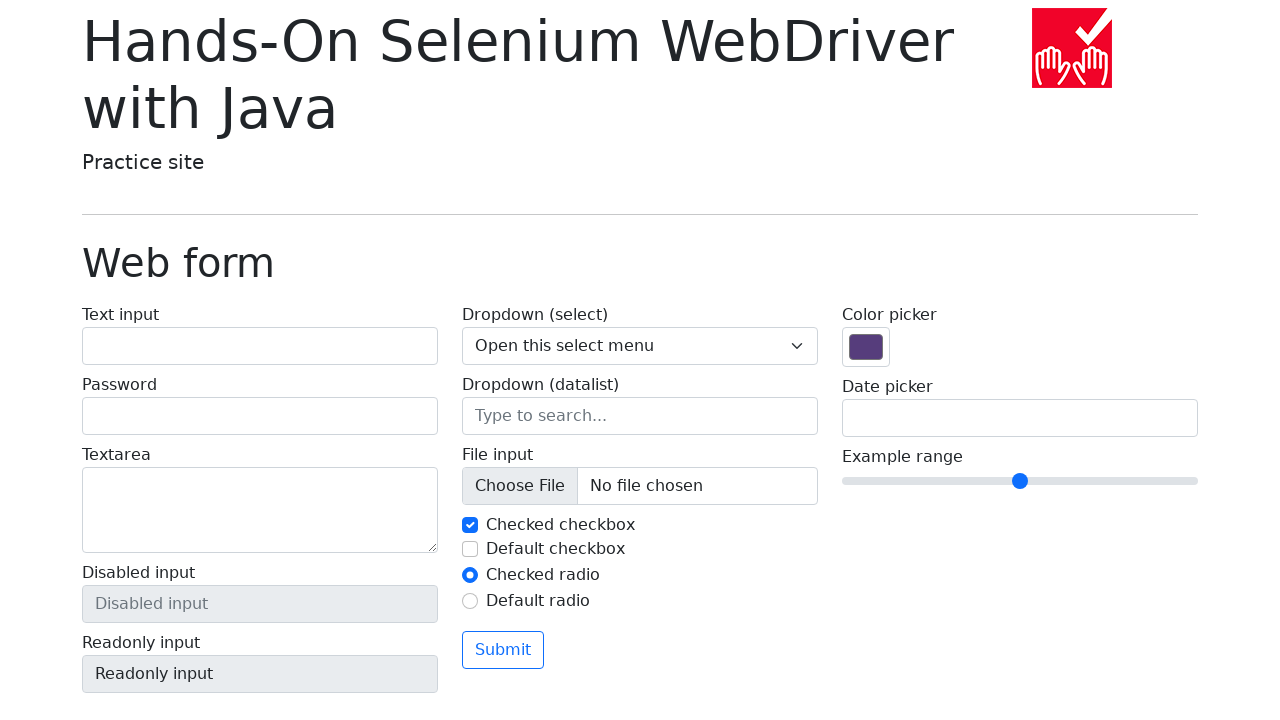

Located the select dropdown element
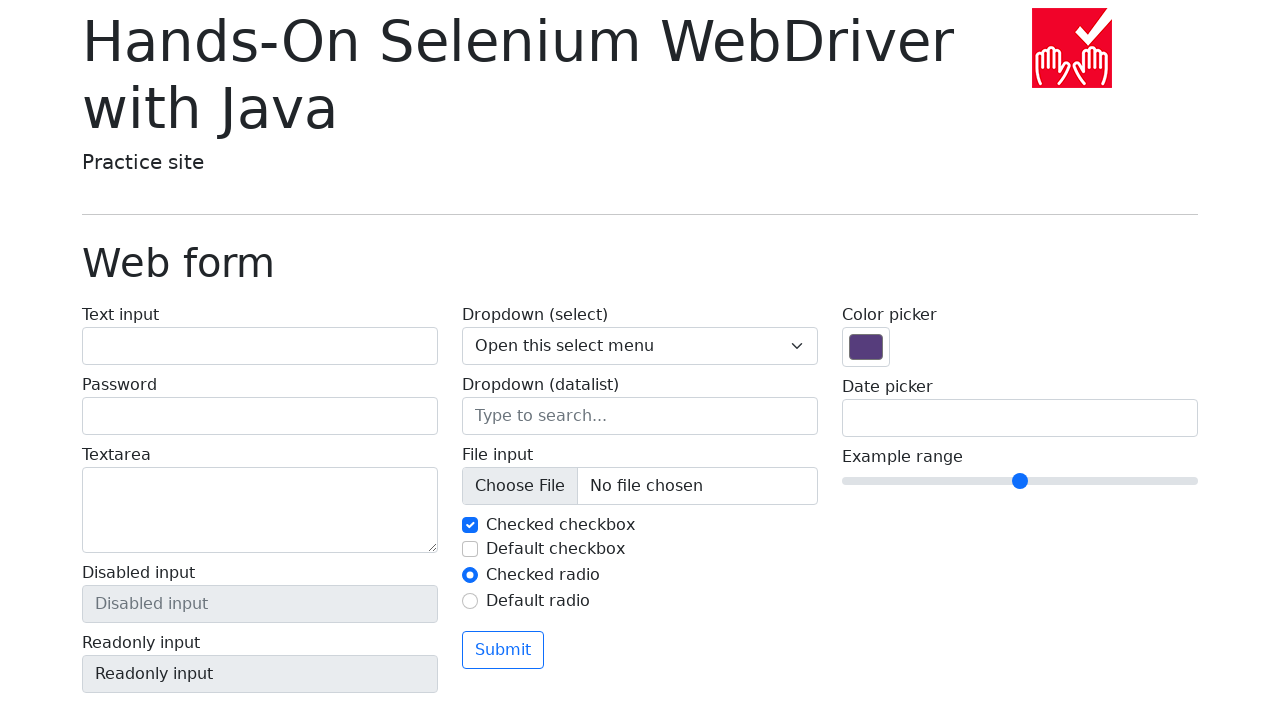

Verified default selection is 'Open this select menu'
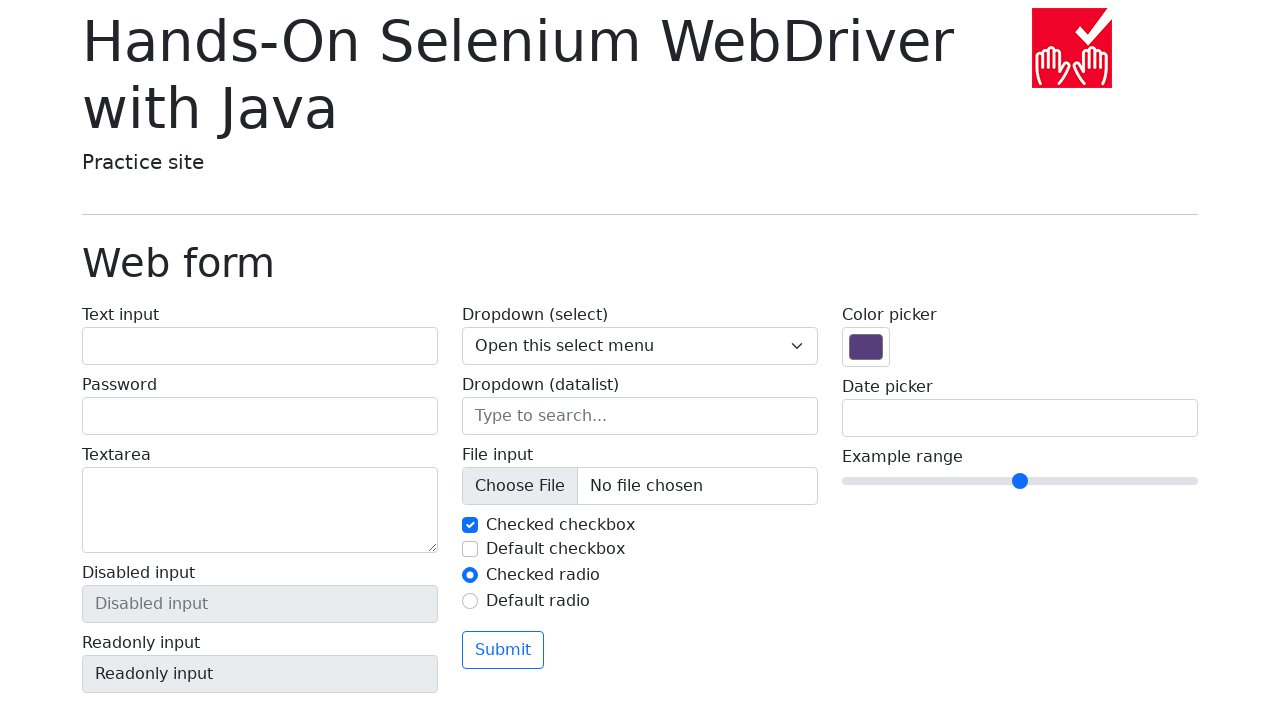

Selected option at index 1 from dropdown on xpath=//select[@name='my-select']
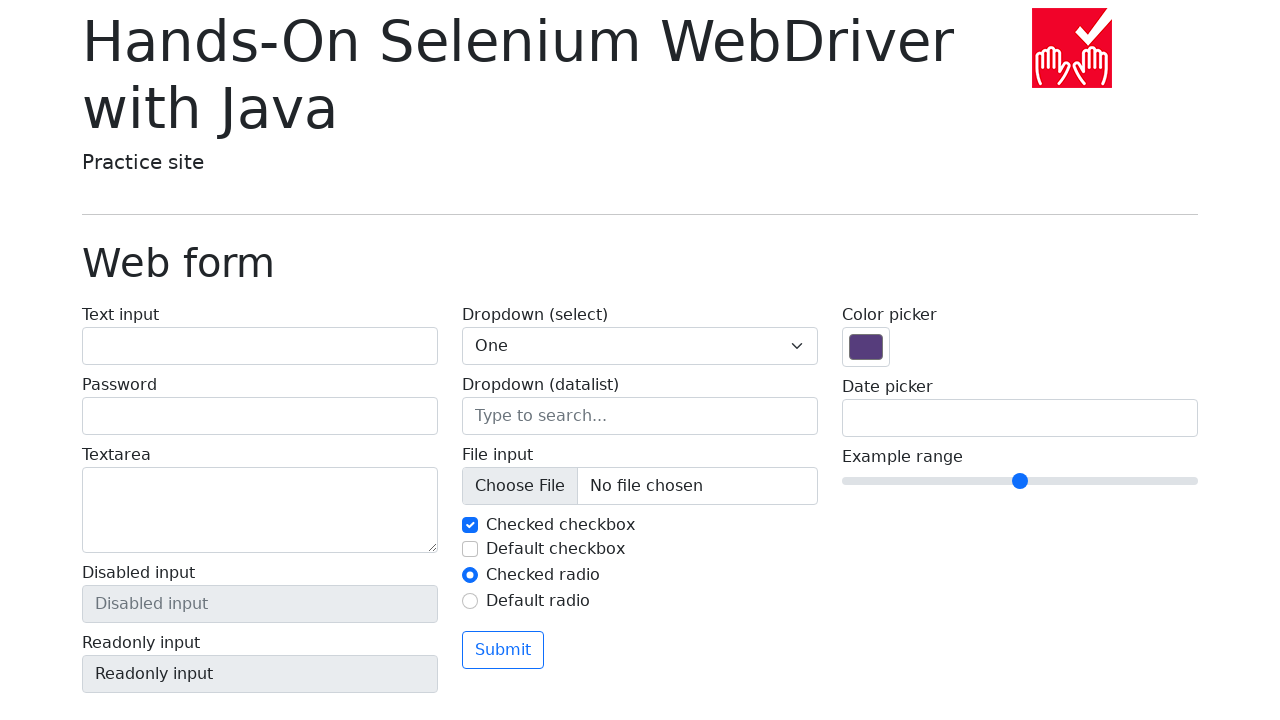

Verified selected option is 'One'
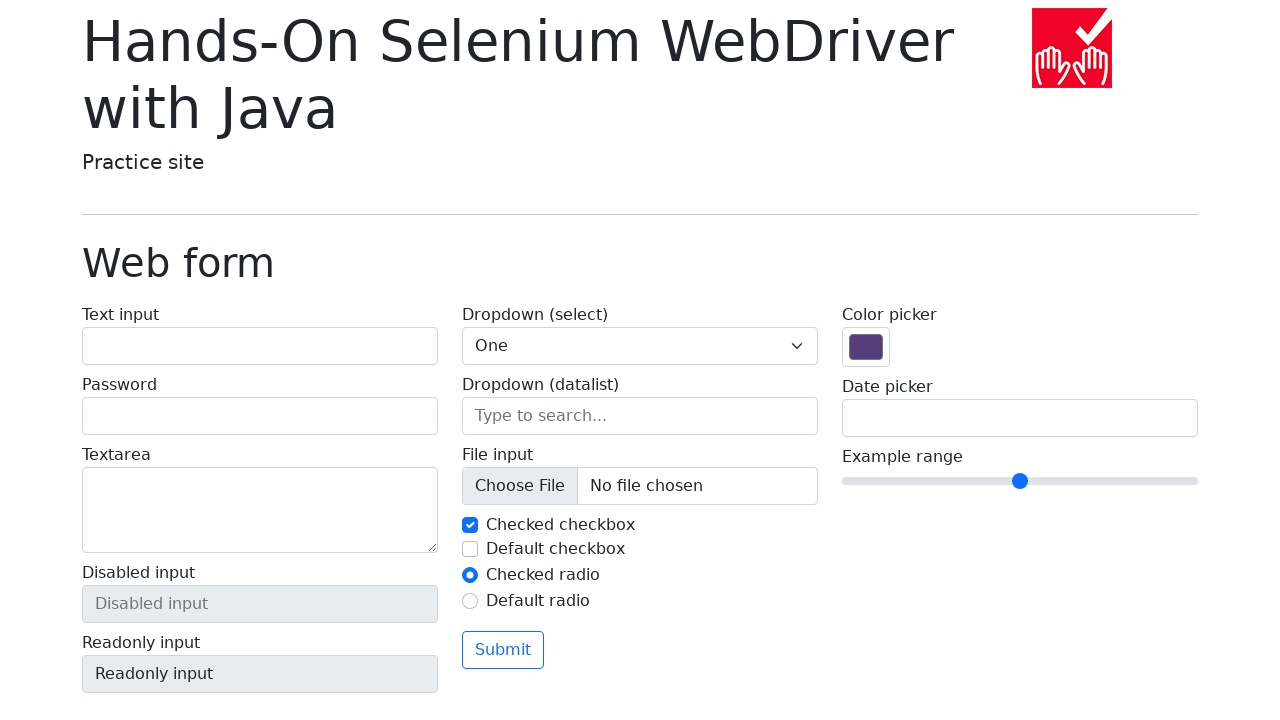

Selected option with value '2' from dropdown on xpath=//select[@name='my-select']
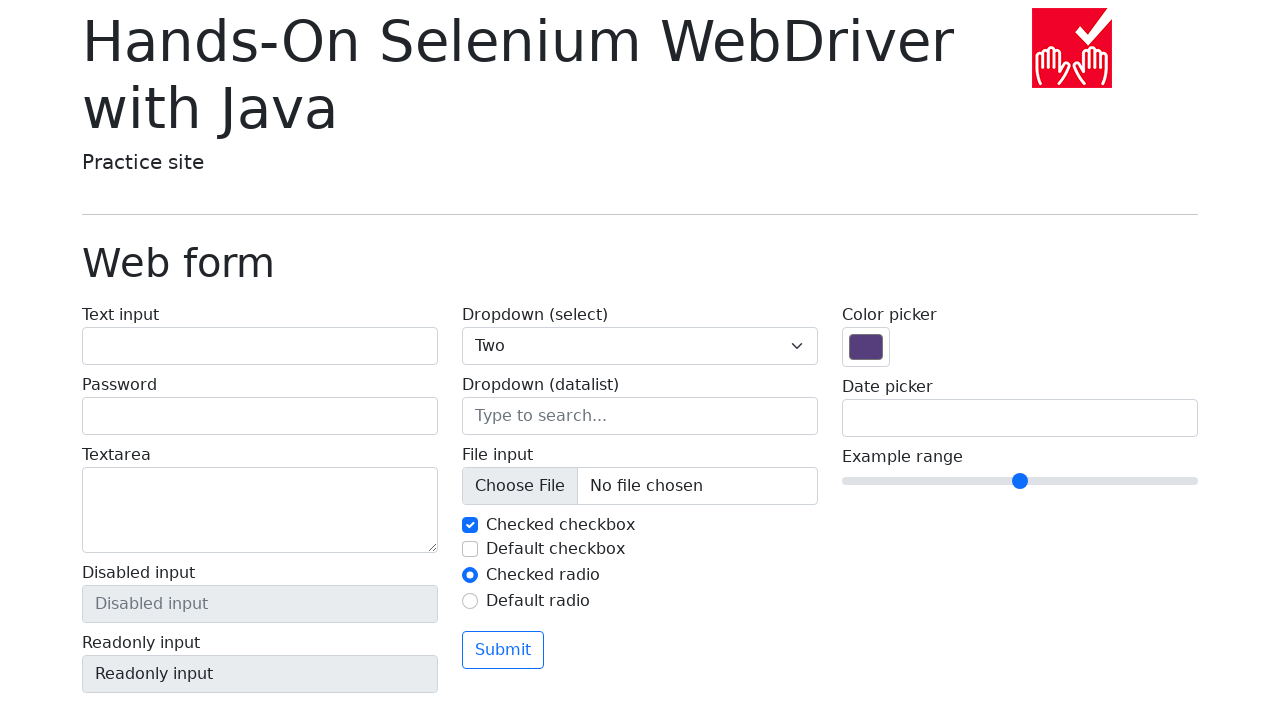

Verified selected option is 'Two'
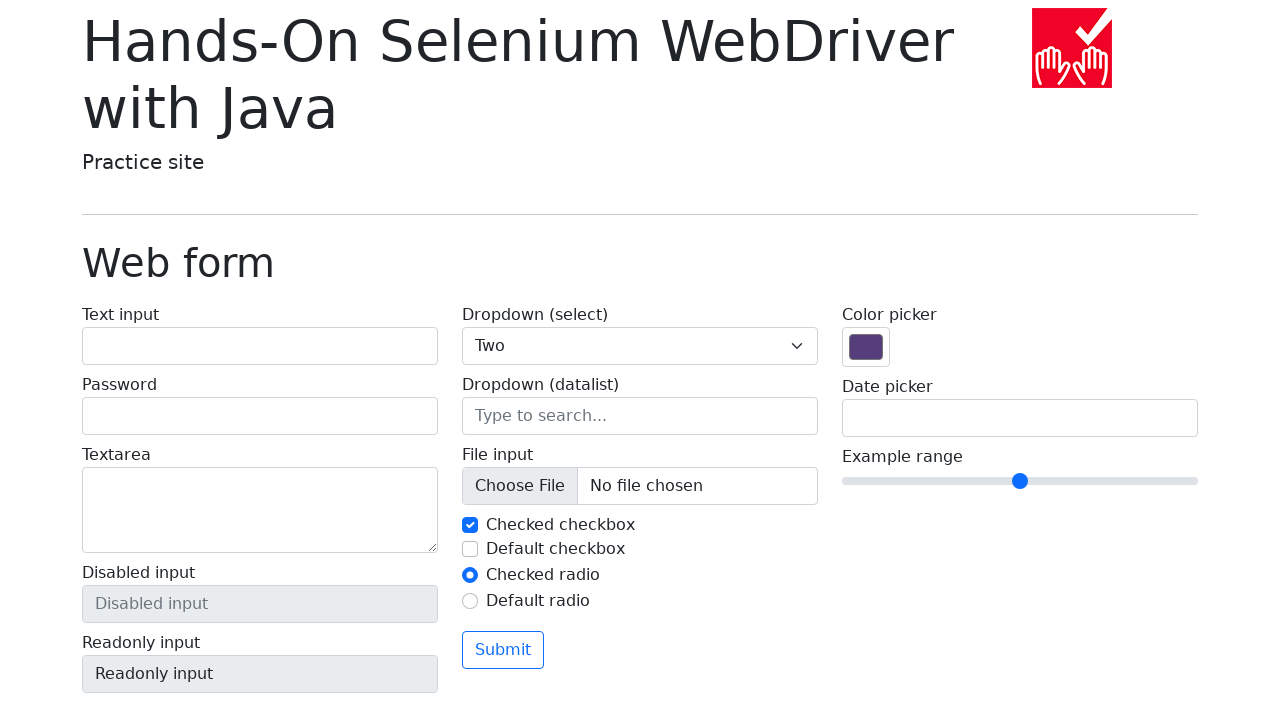

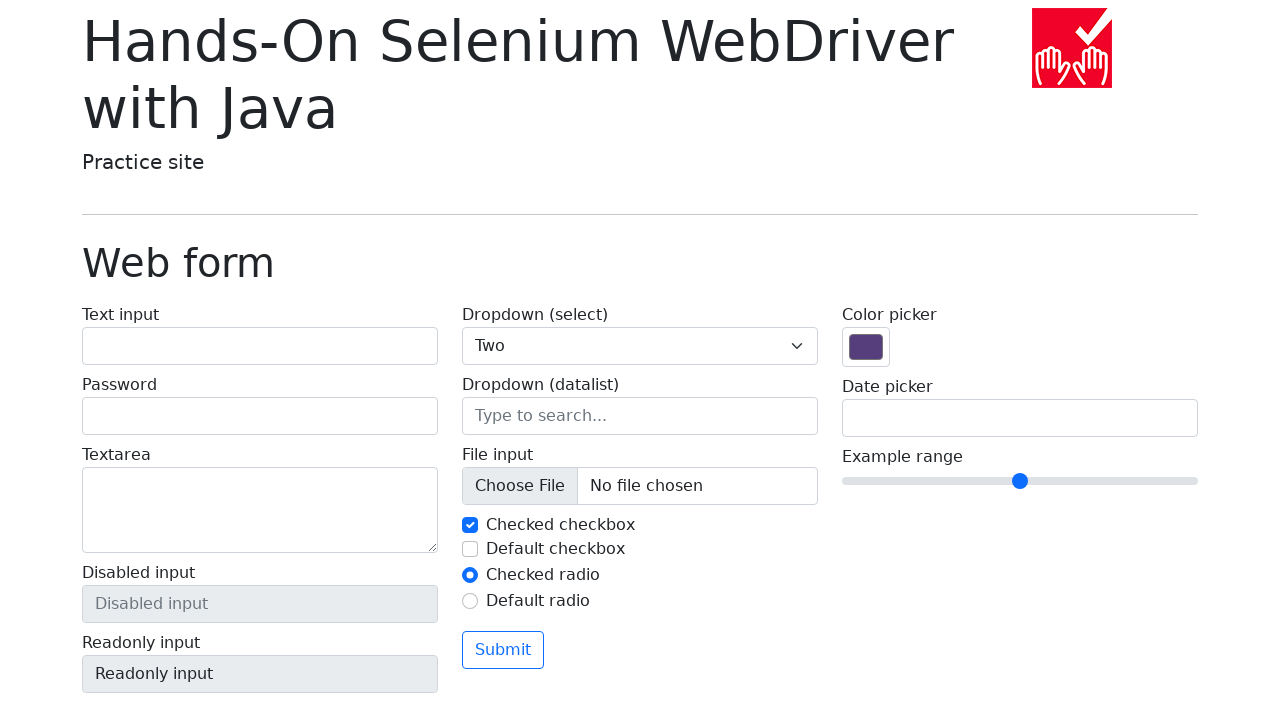